Tests A/B test opt-out by visiting the page, adding an opt-out cookie, refreshing, and verifying the page shows "No A/B Test" heading.

Starting URL: http://the-internet.herokuapp.com/abtest

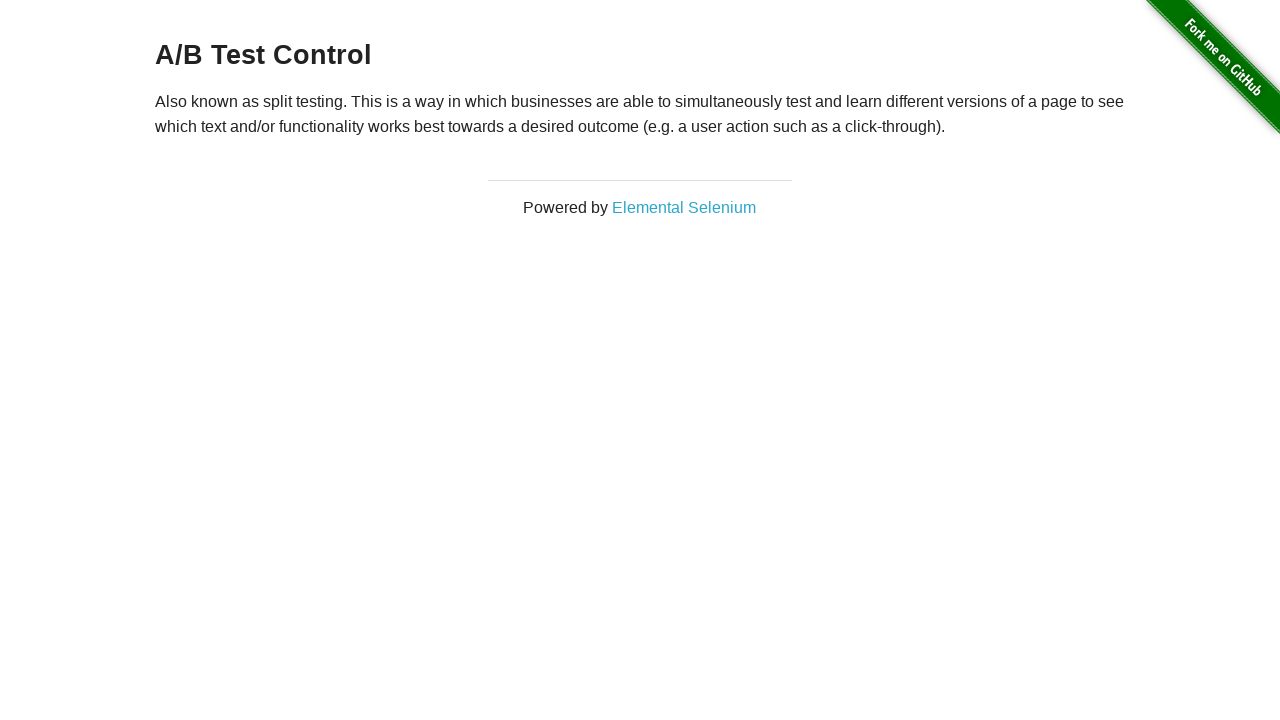

Waited for h3 heading to load on initial page visit
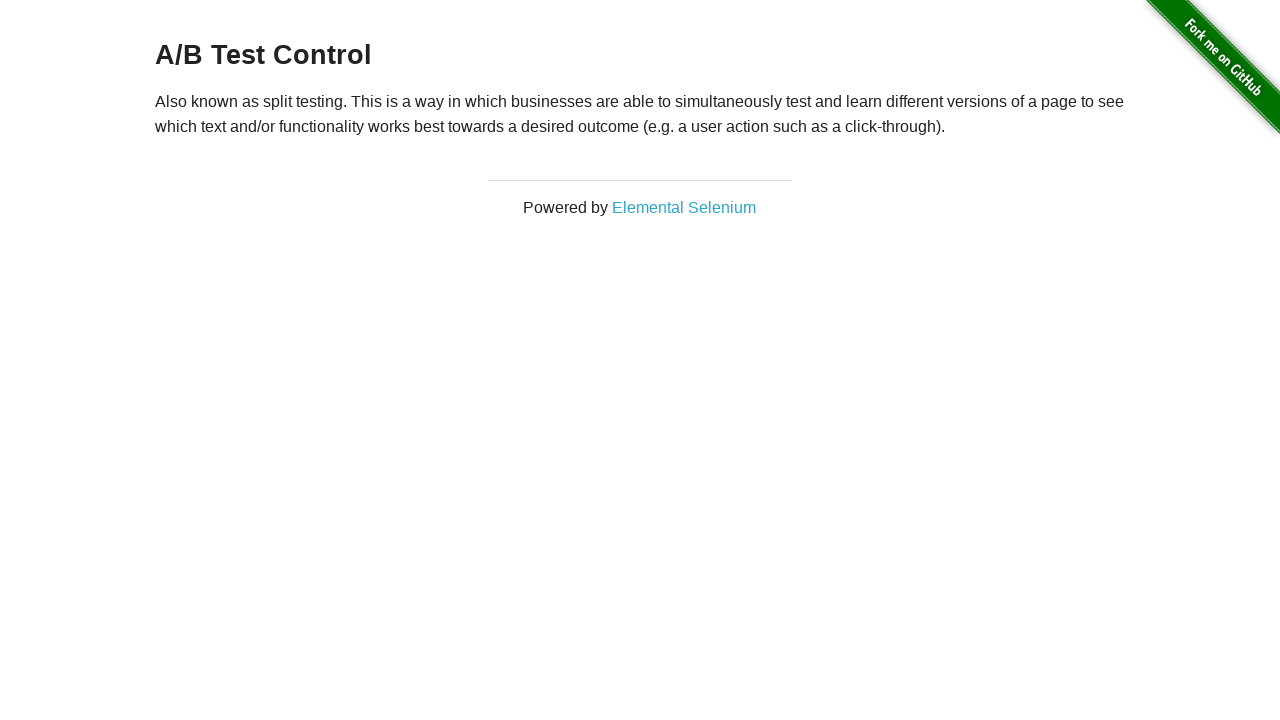

Added optimizelyOptOut cookie to browser context
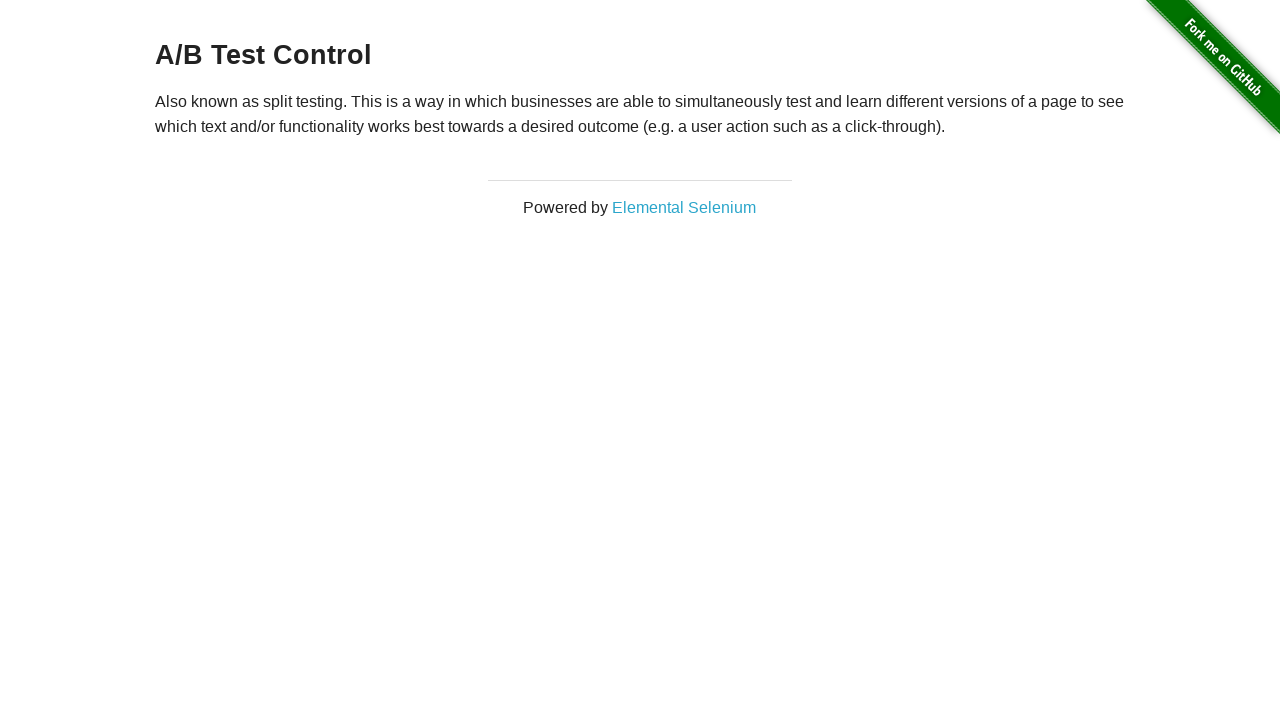

Reloaded page after adding opt-out cookie
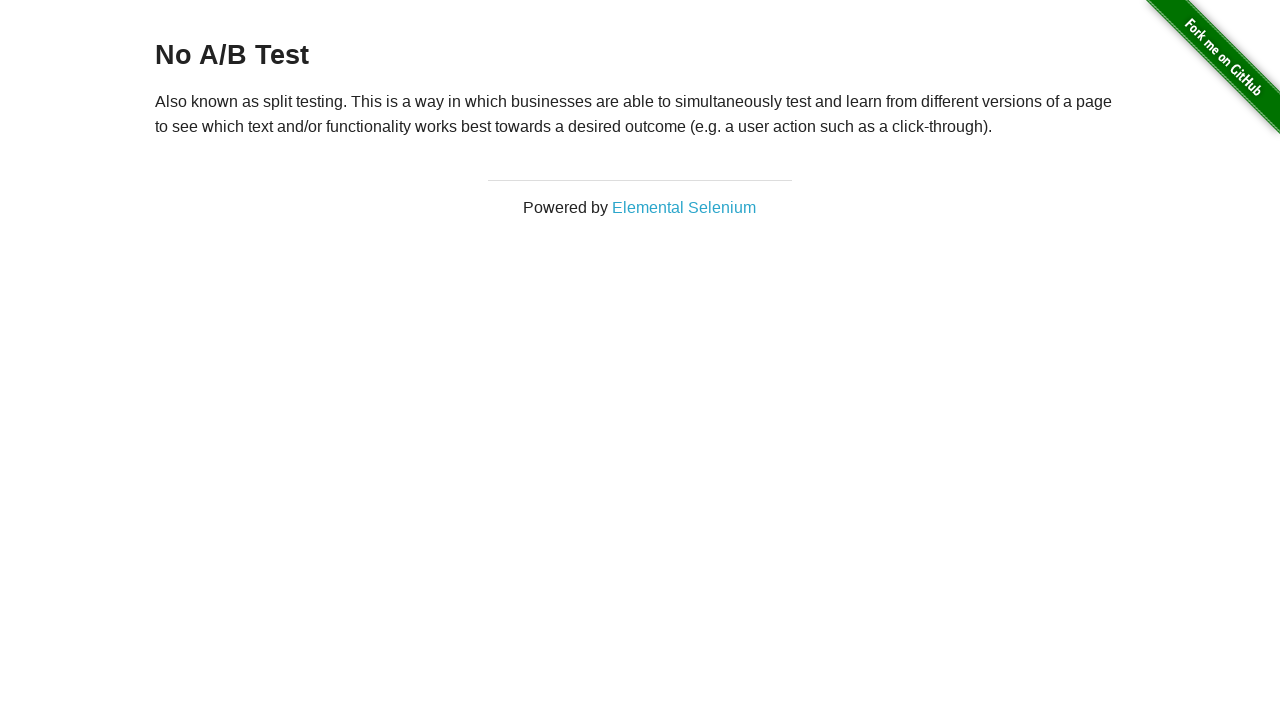

Verified h3 heading is present after page reload with opt-out cookie
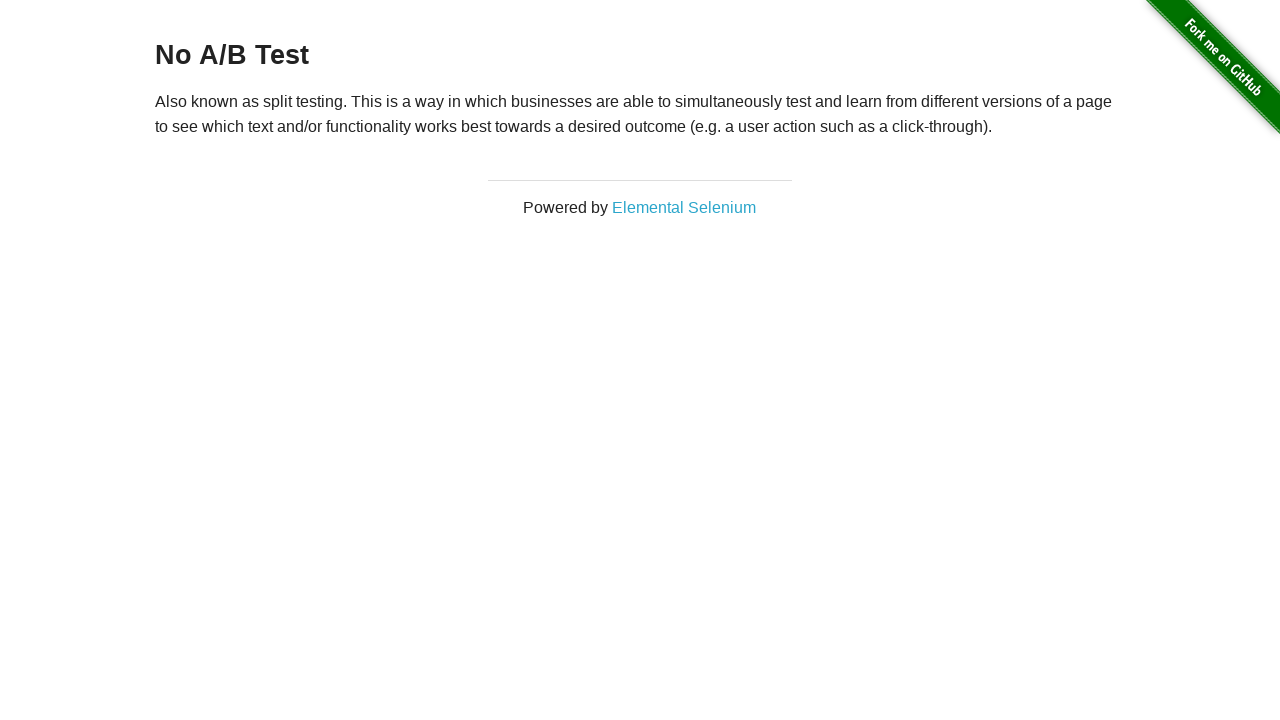

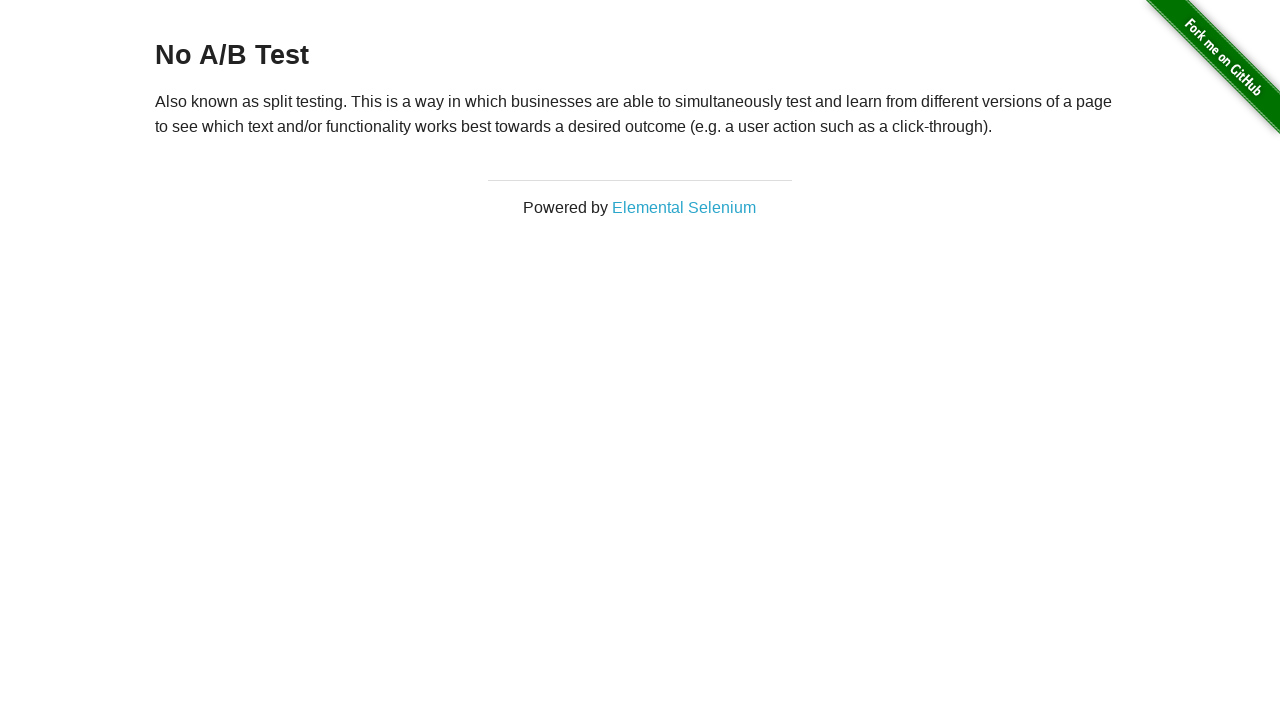